Tests keyboard navigation actions on Angular Material datepicker documentation page by scrolling and using keyboard shortcuts

Starting URL: https://material.angular.io/components/datepicker/overview

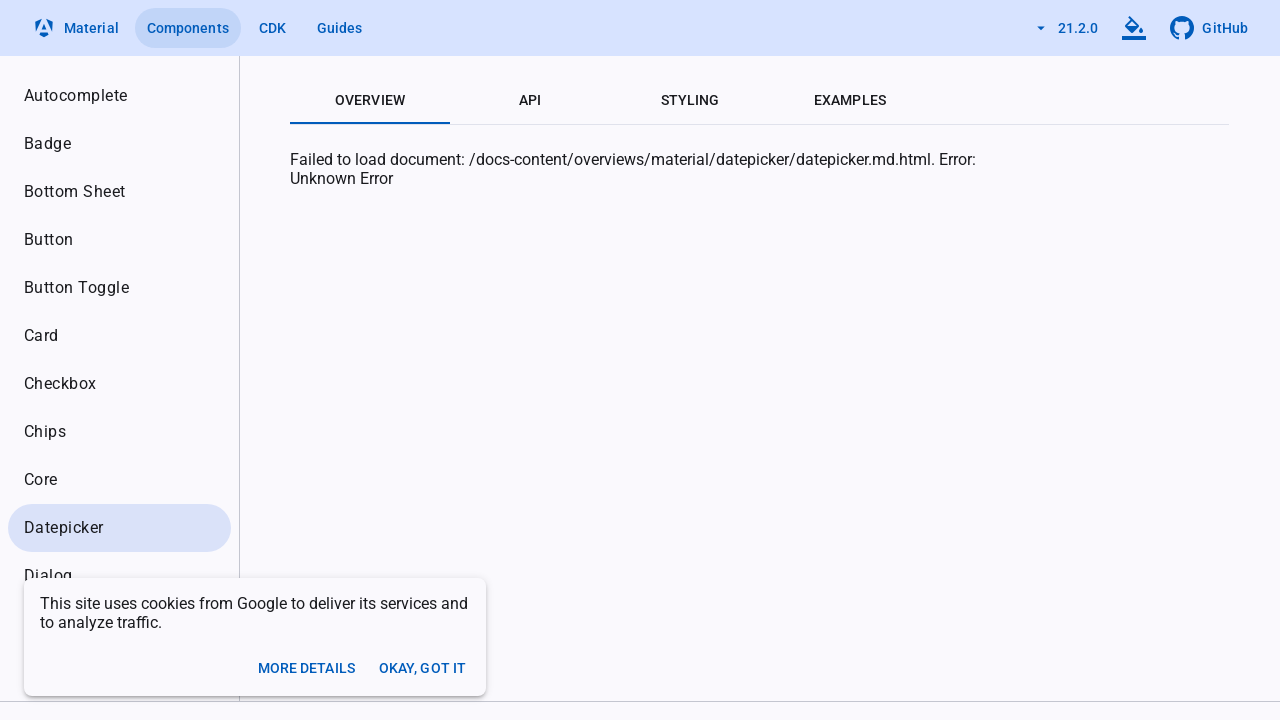

Scrolled down 800 pixels on Angular Material datepicker documentation page
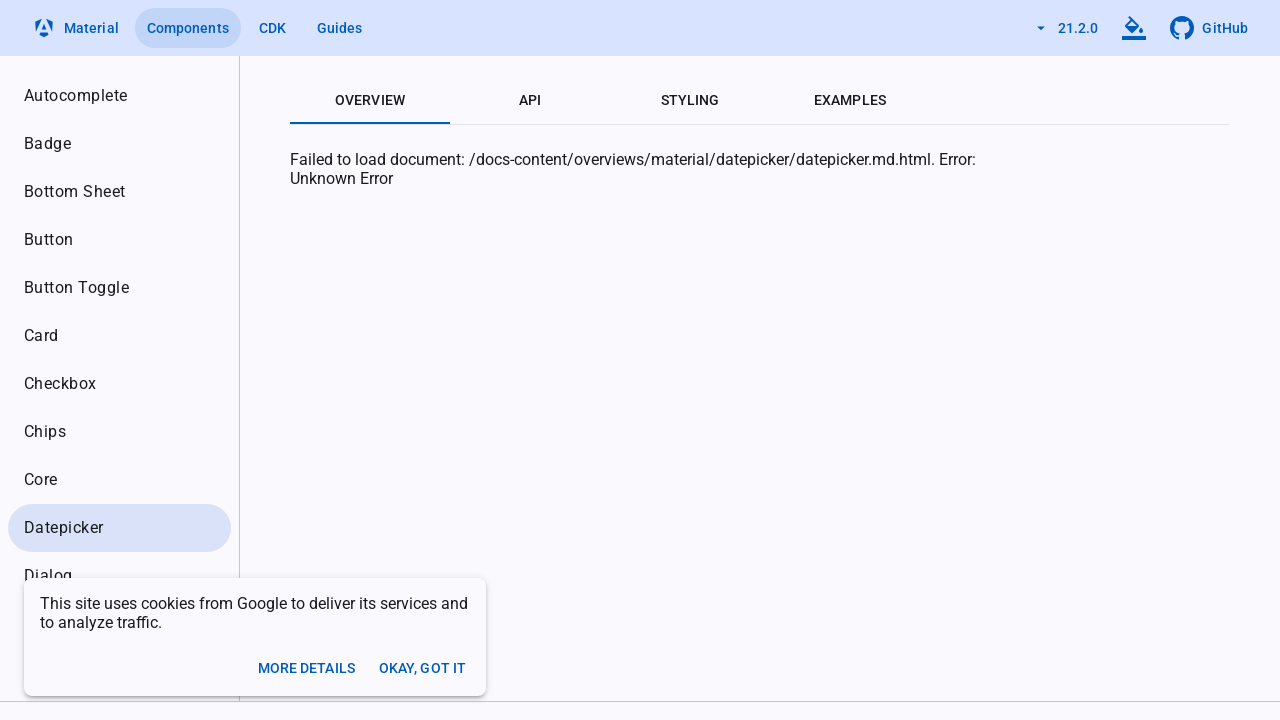

Pressed Control+PageUp keyboard shortcut
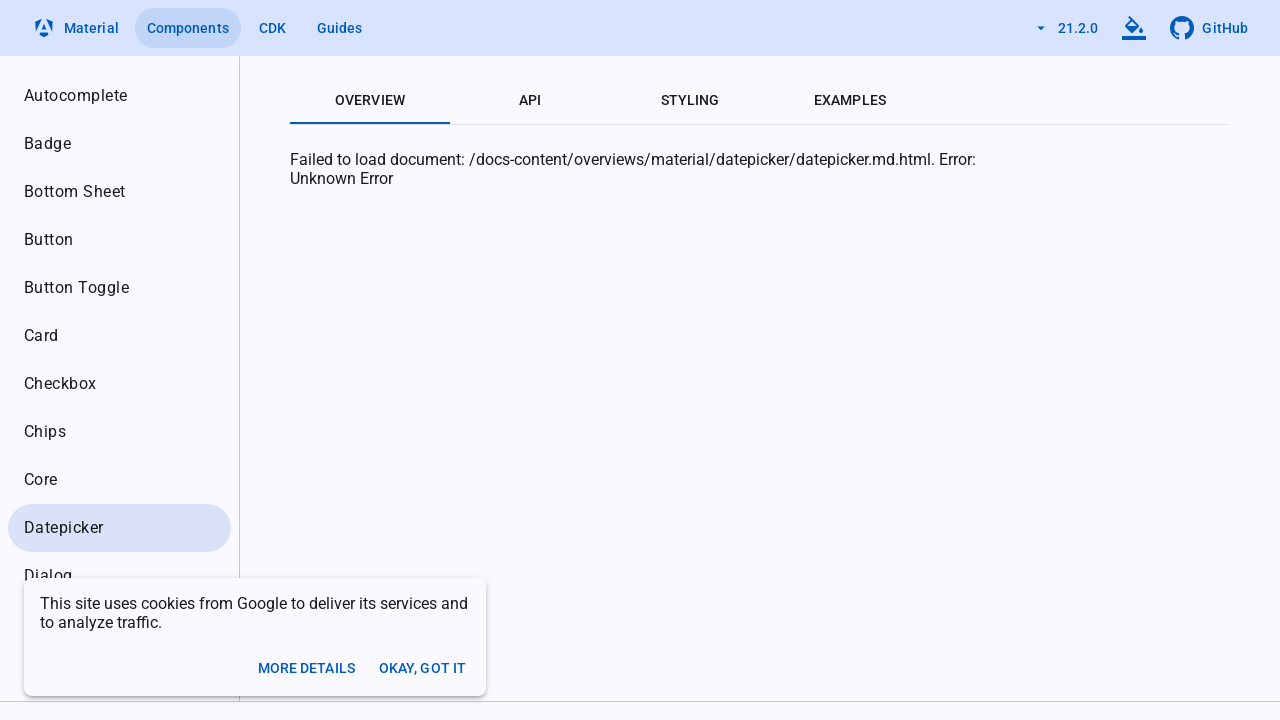

Pressed Control+a keyboard shortcut to select all
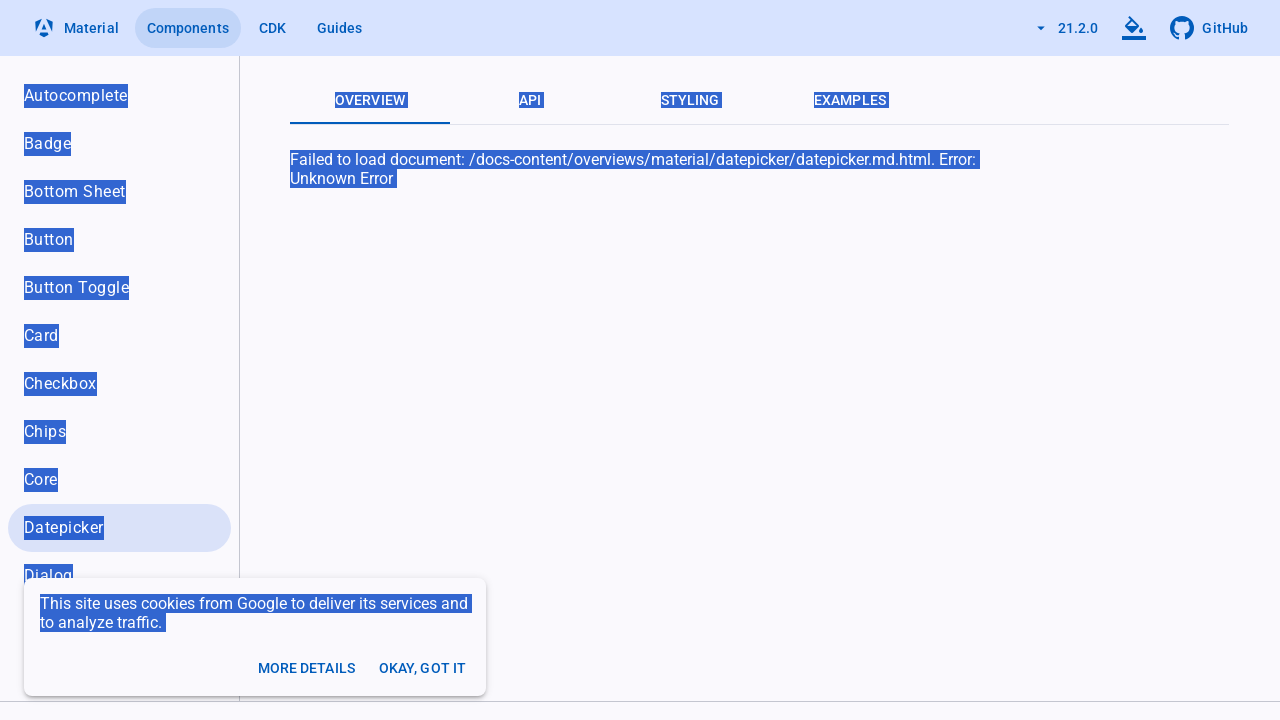

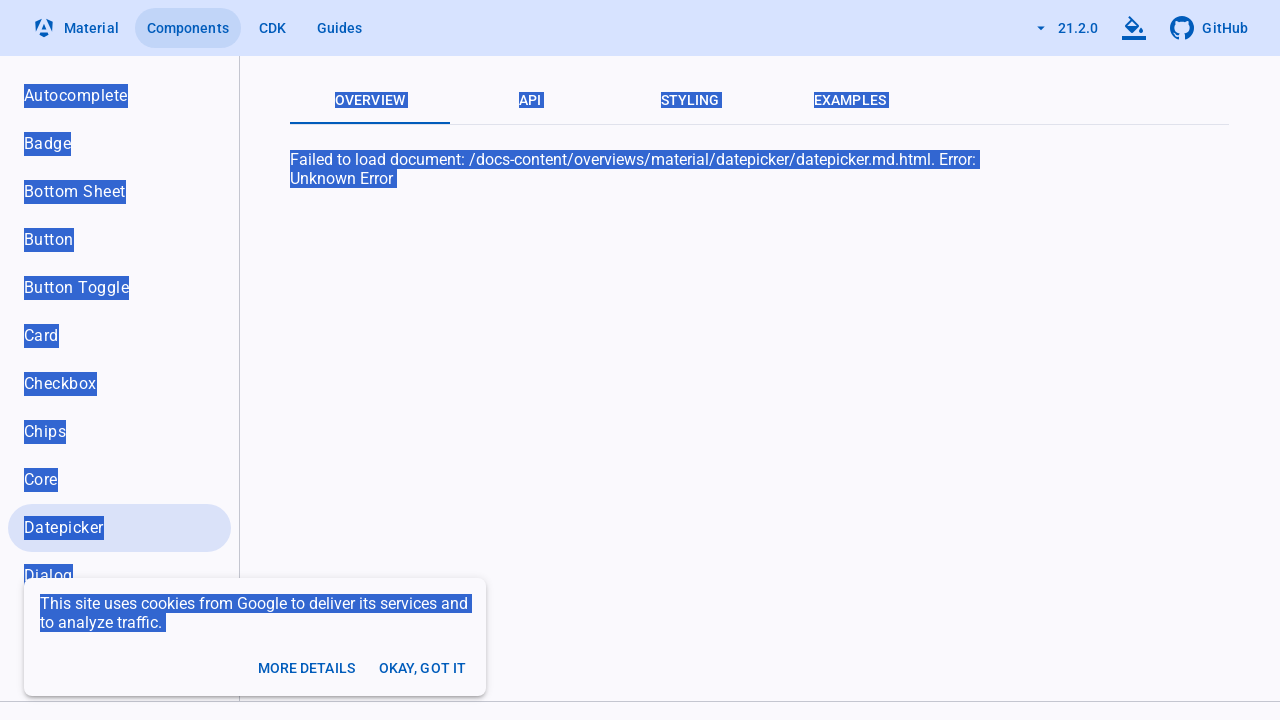